Tests dropdown selection functionality on a contact form by selecting a country from the dropdown menu without using Select class

Starting URL: https://www.orangehrm.com/en/contact-sales

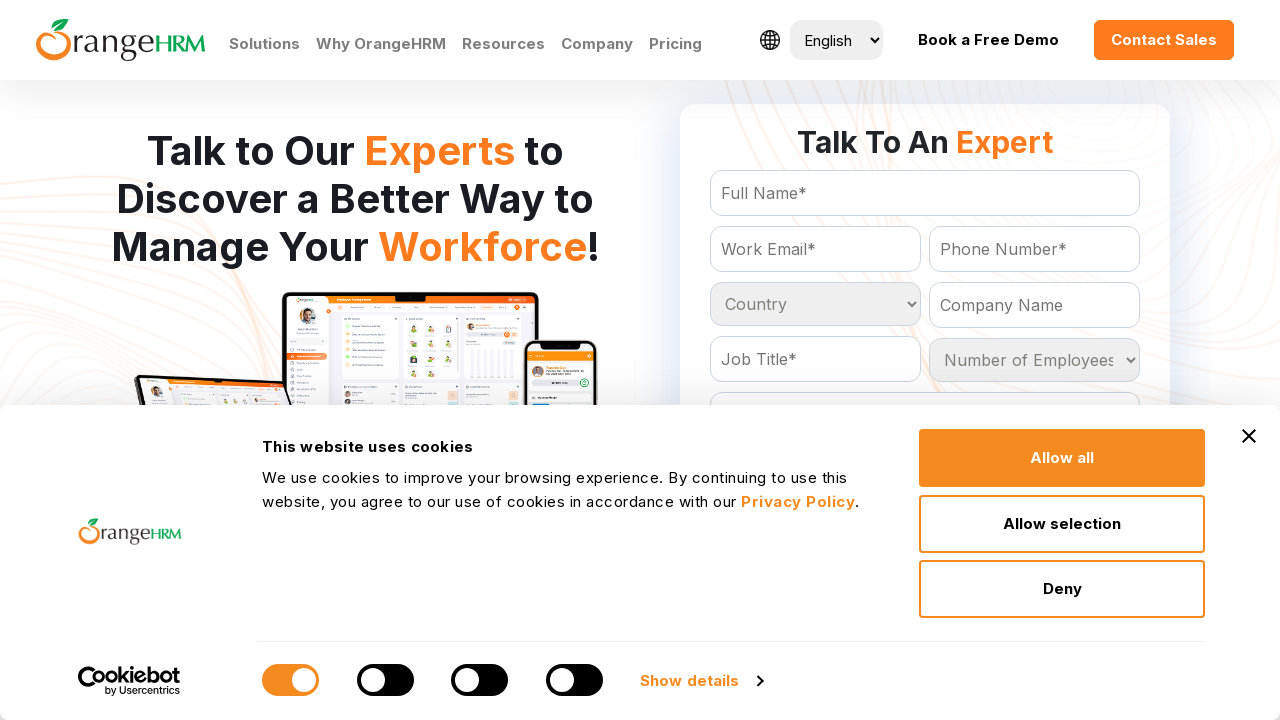

Located all country dropdown options from the contact form
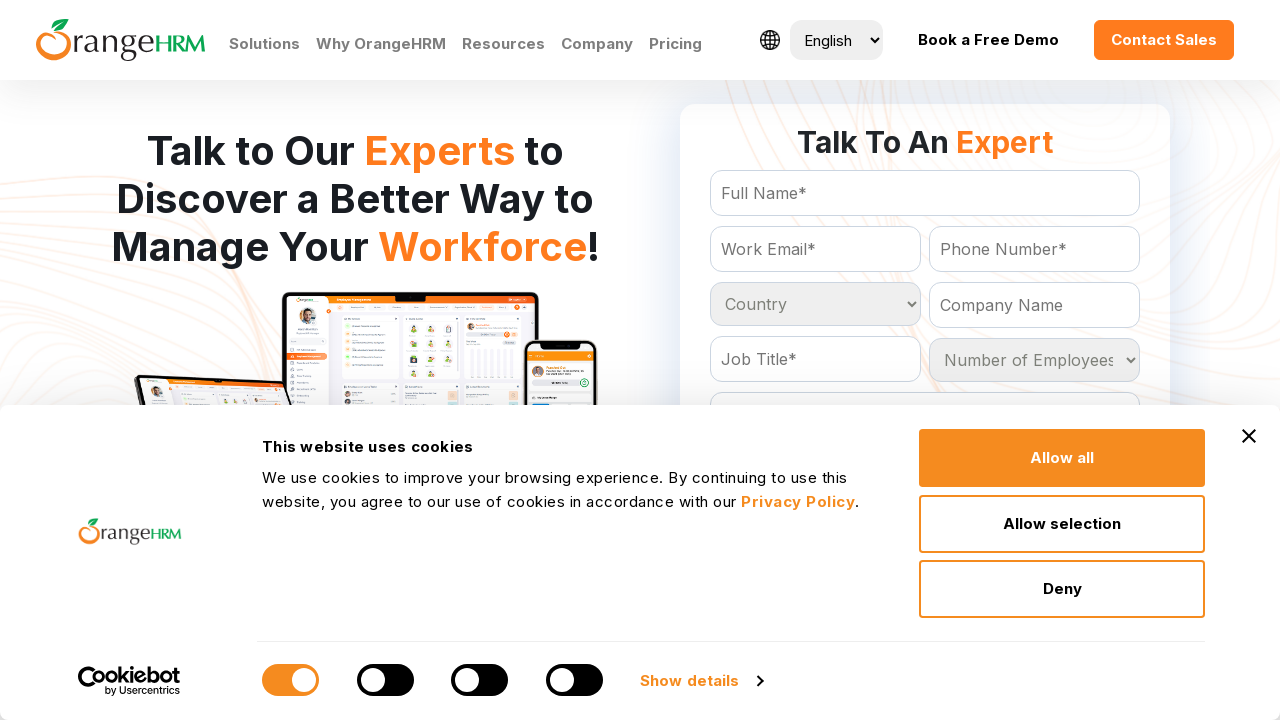

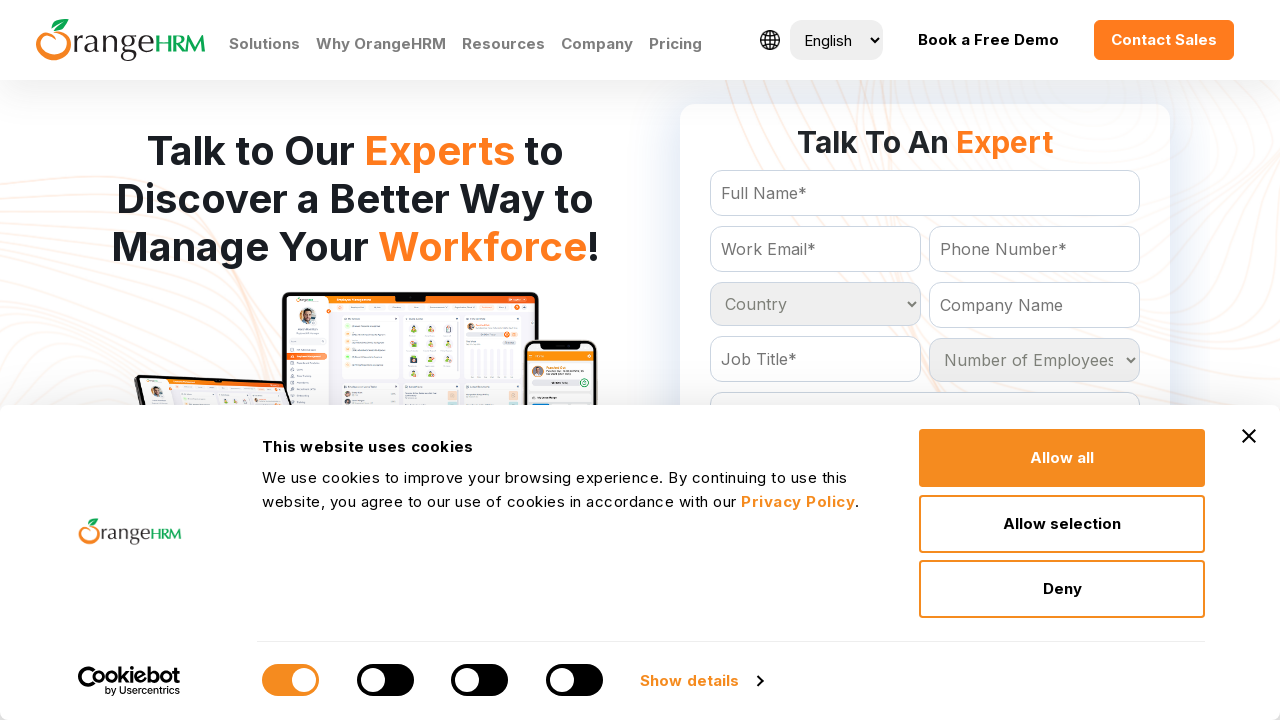